Tests checkbox interactions on an HTML forms tutorial page by locating and clicking on checkbox elements within a form.

Starting URL: https://echoecho.com/htmlforms09.htm

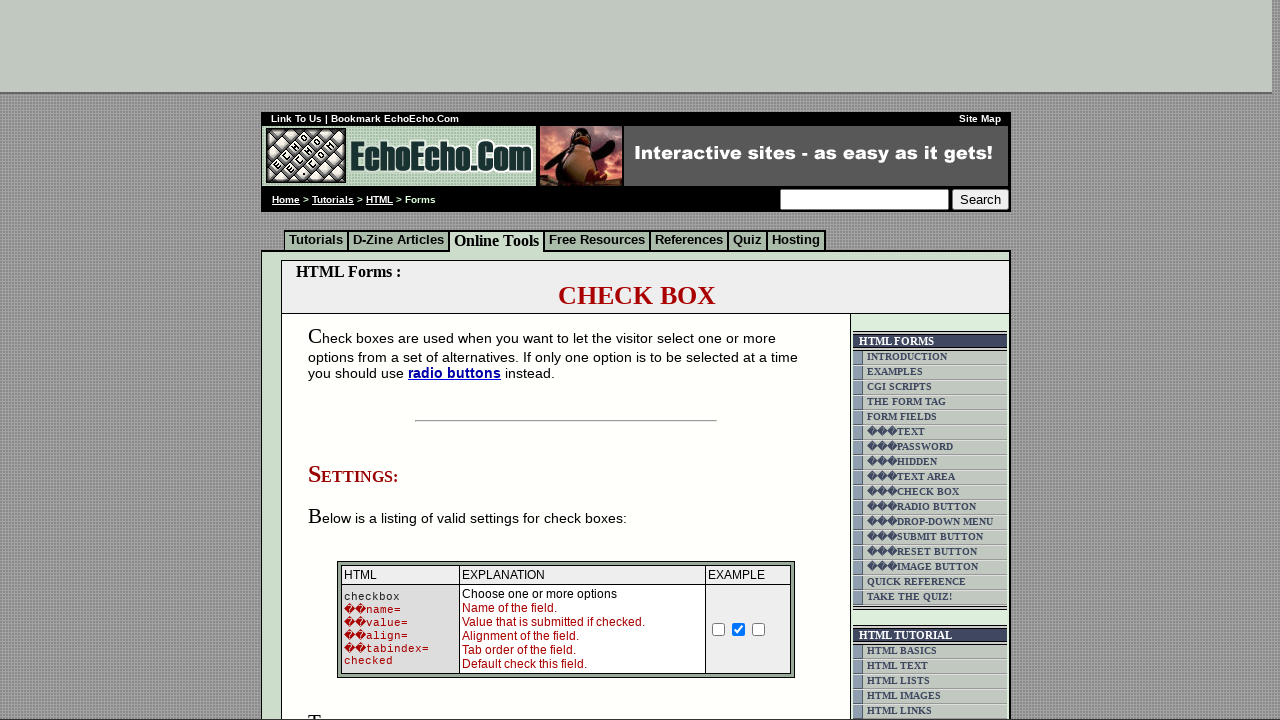

Set viewport size to 1920x1080
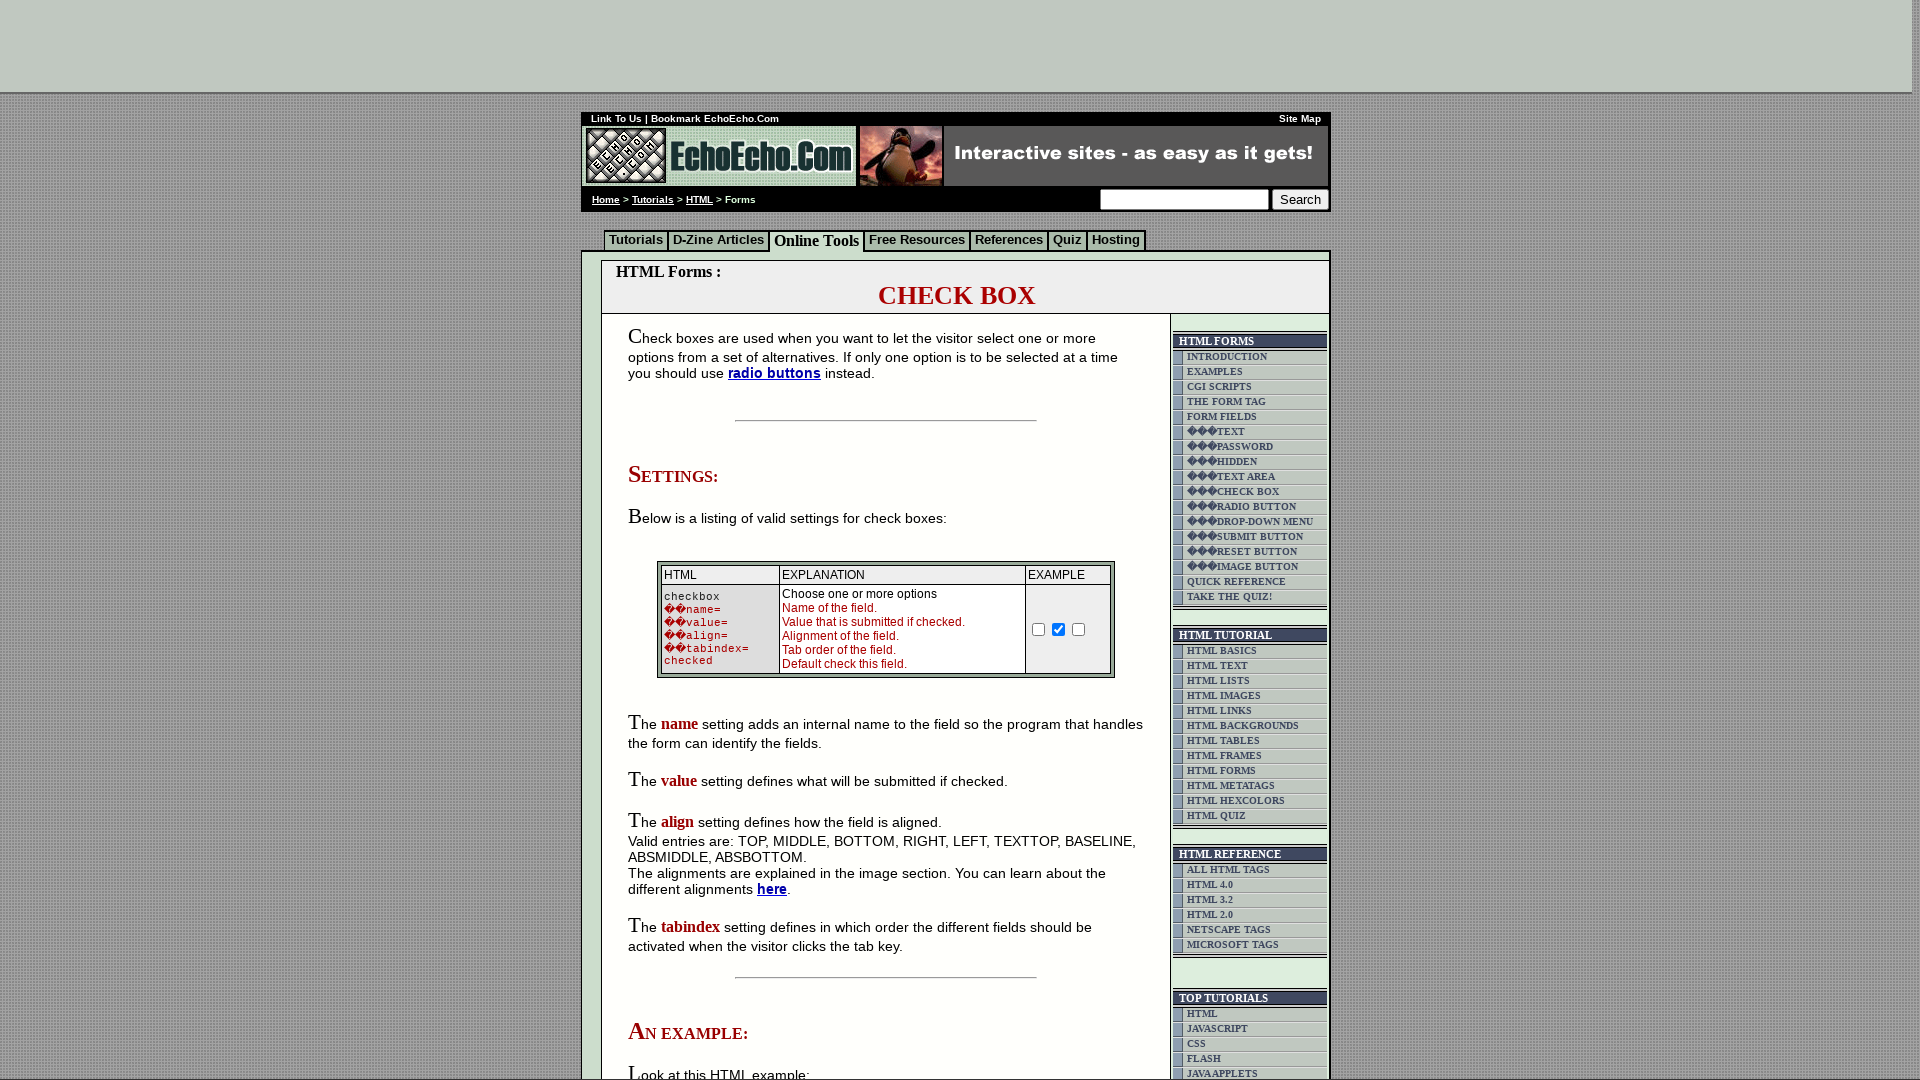

First checkbox element located and ready
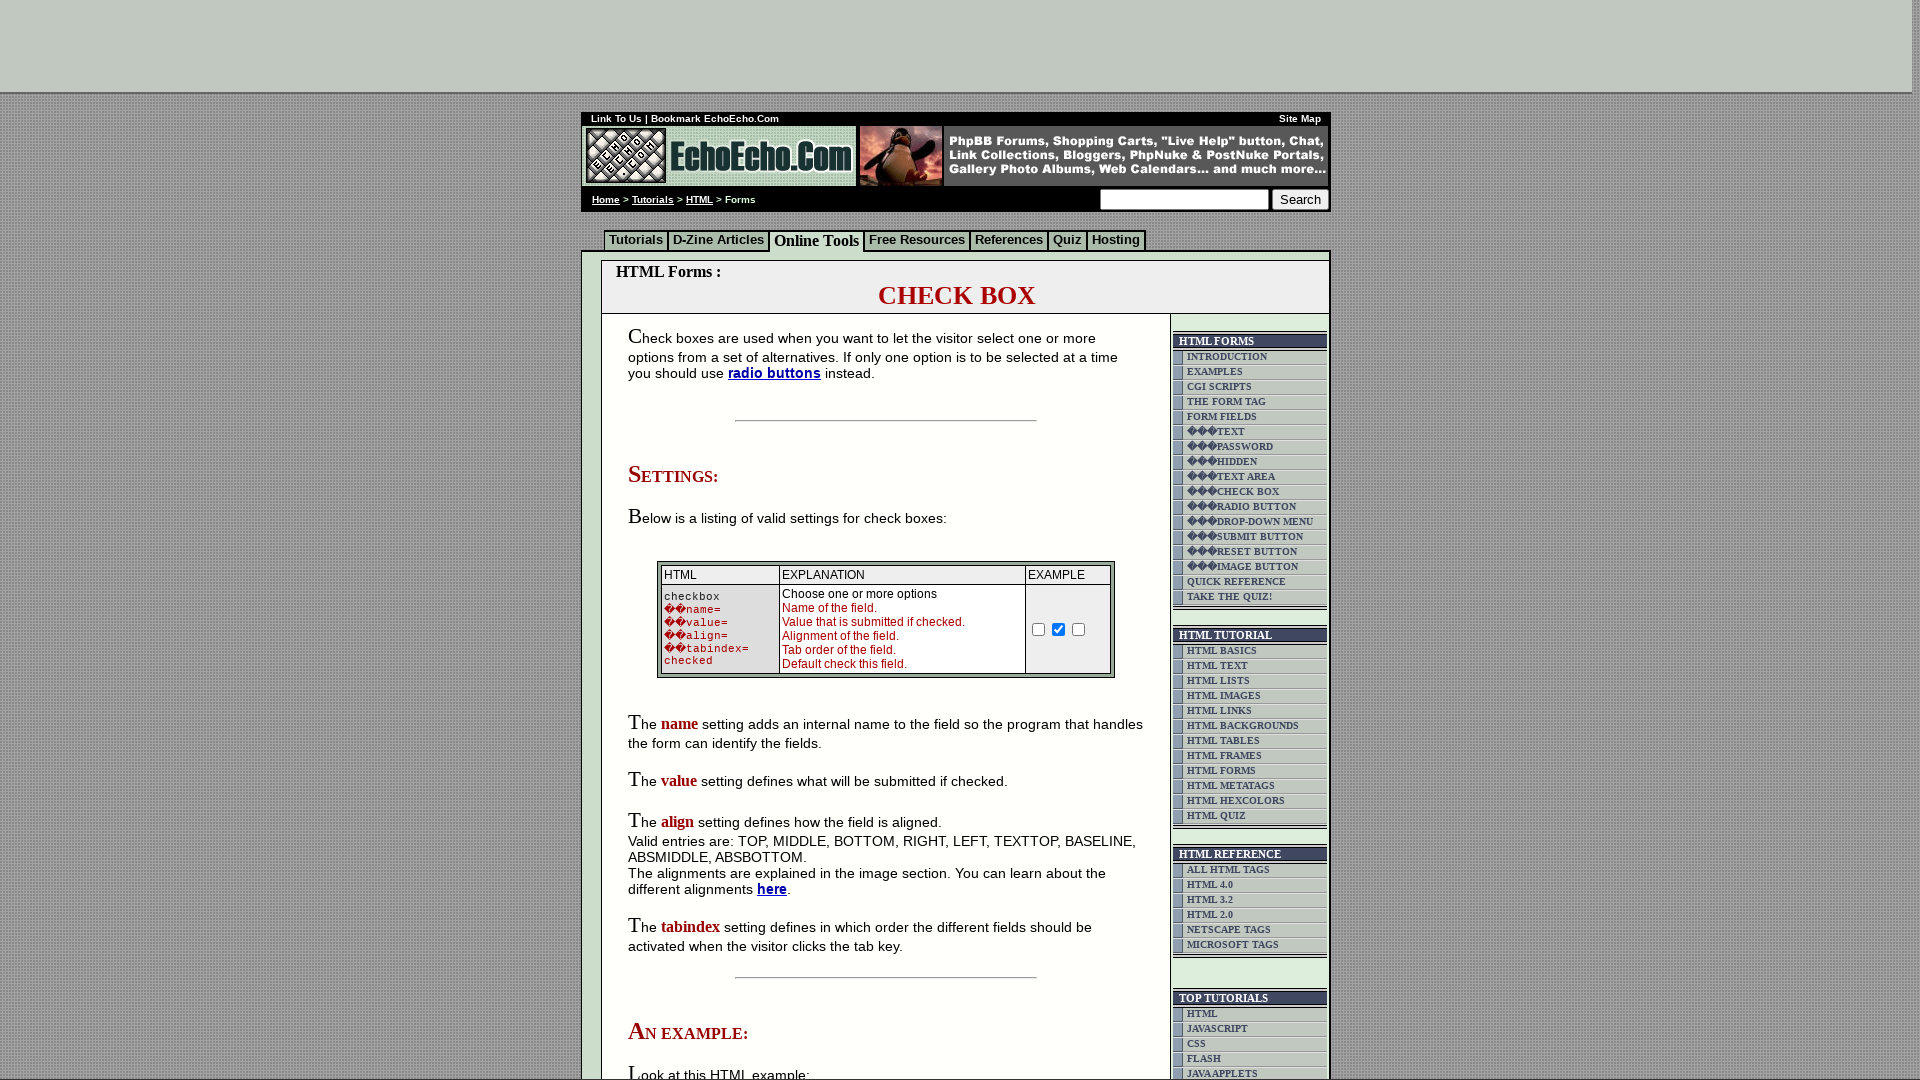

Clicked on the third checkbox at (674, 540) on xpath=/html/body/div[2]/table[9]/tbody/tr/td[4]/table/tbody/tr/td/div/span/form/
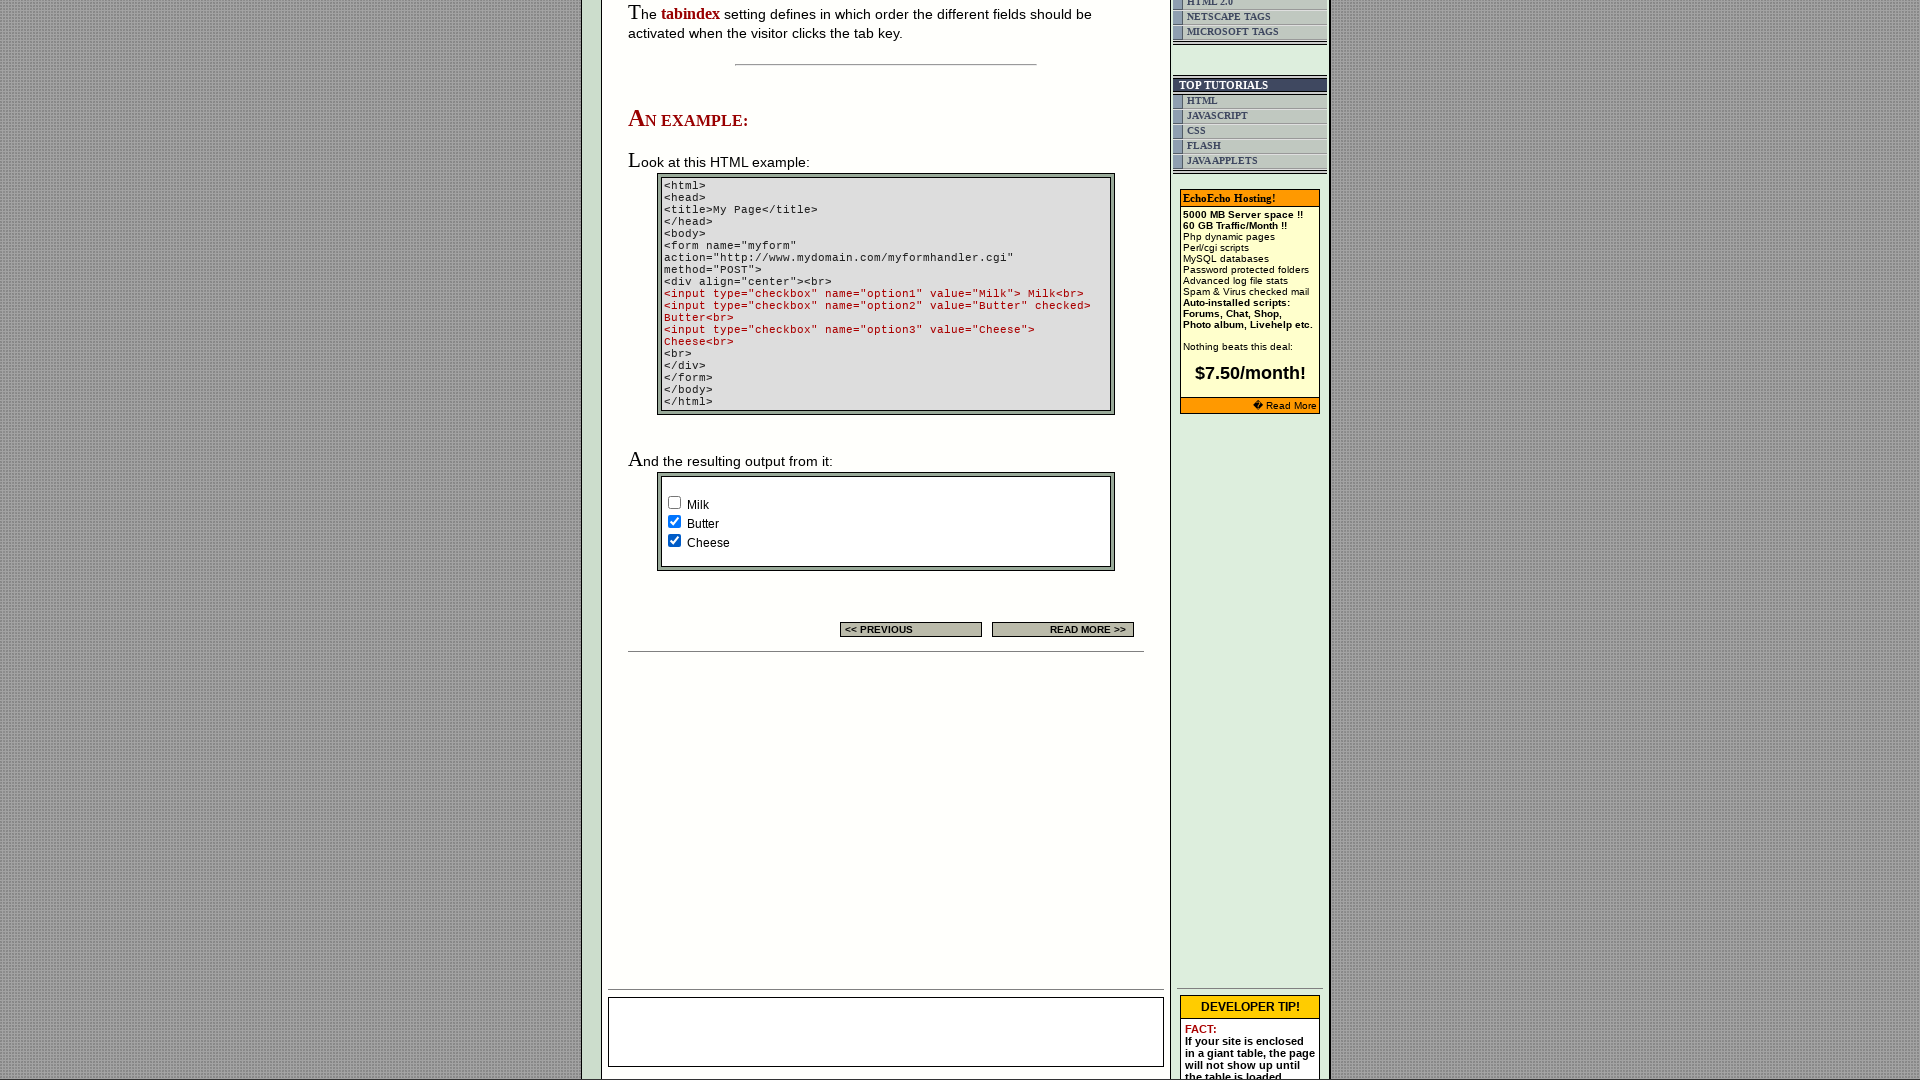

Located checkbox container element
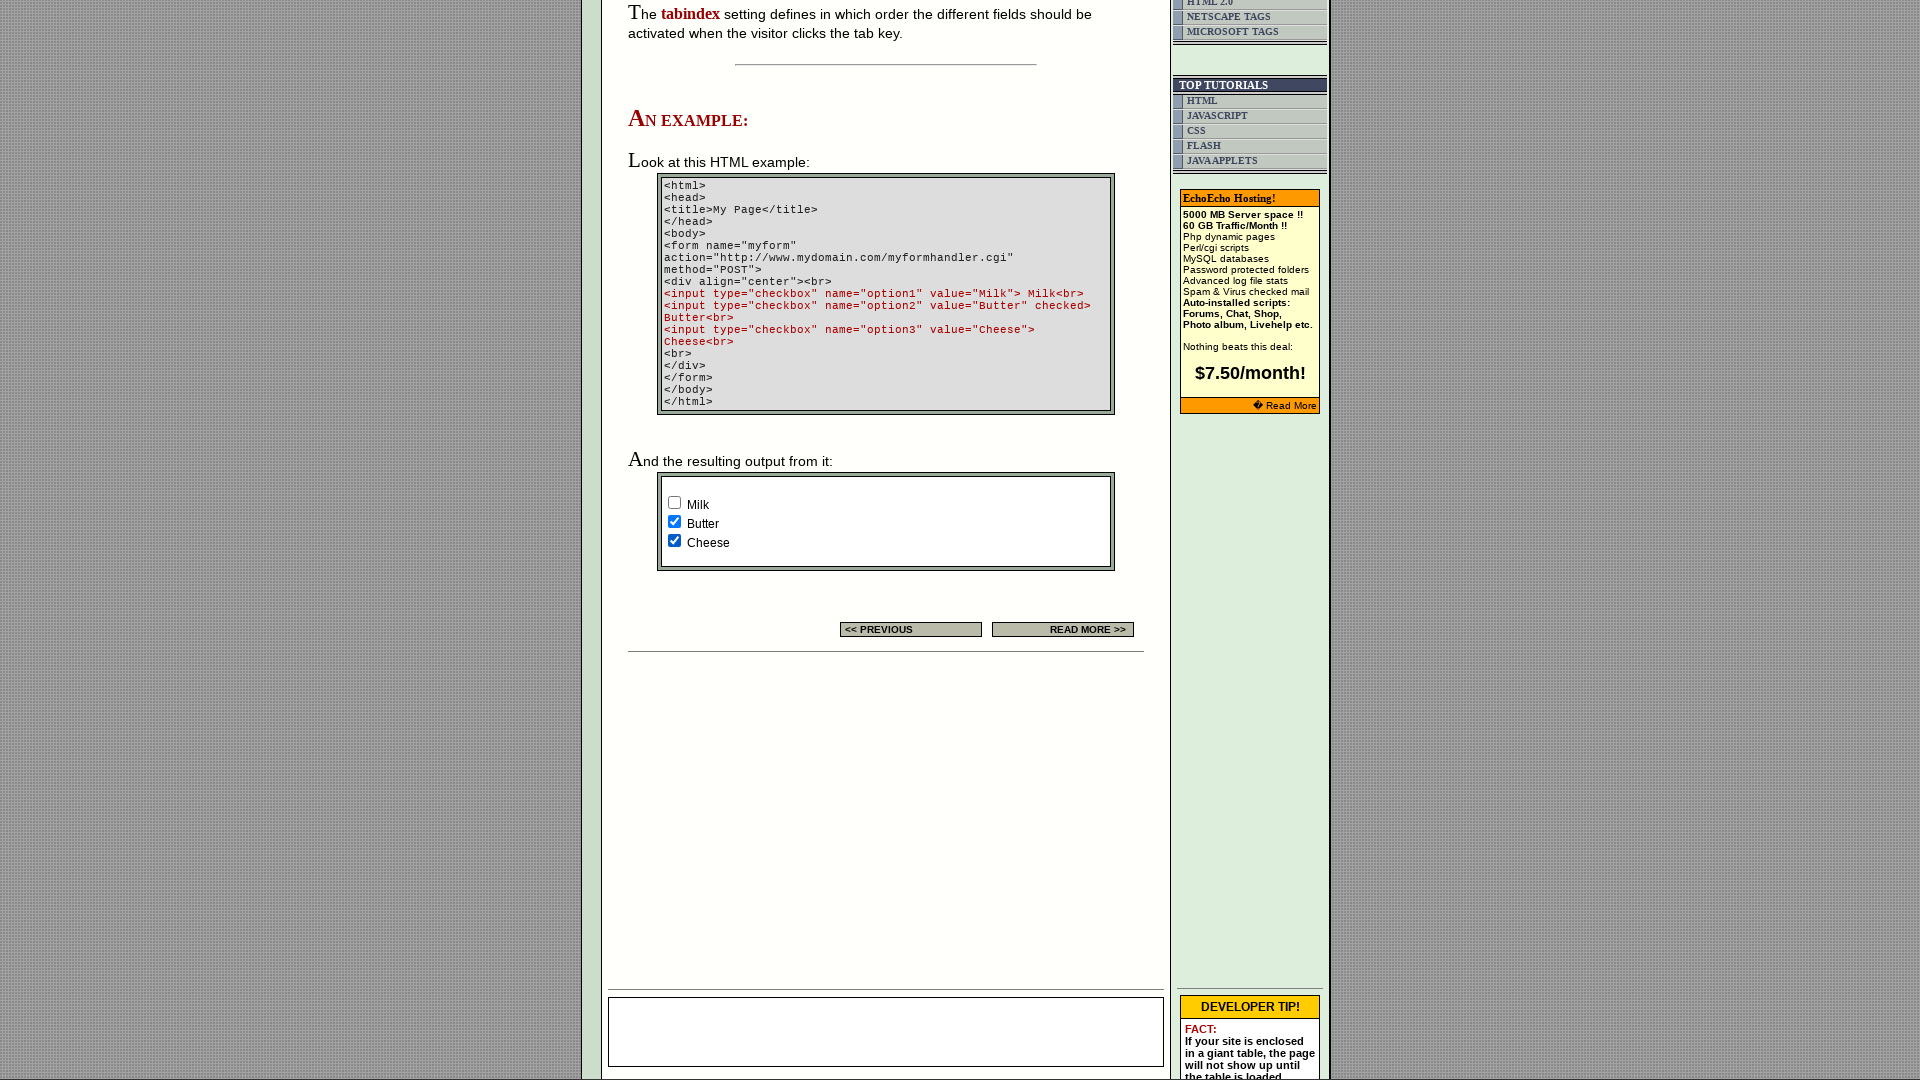

Retrieved all checkbox inputs from container
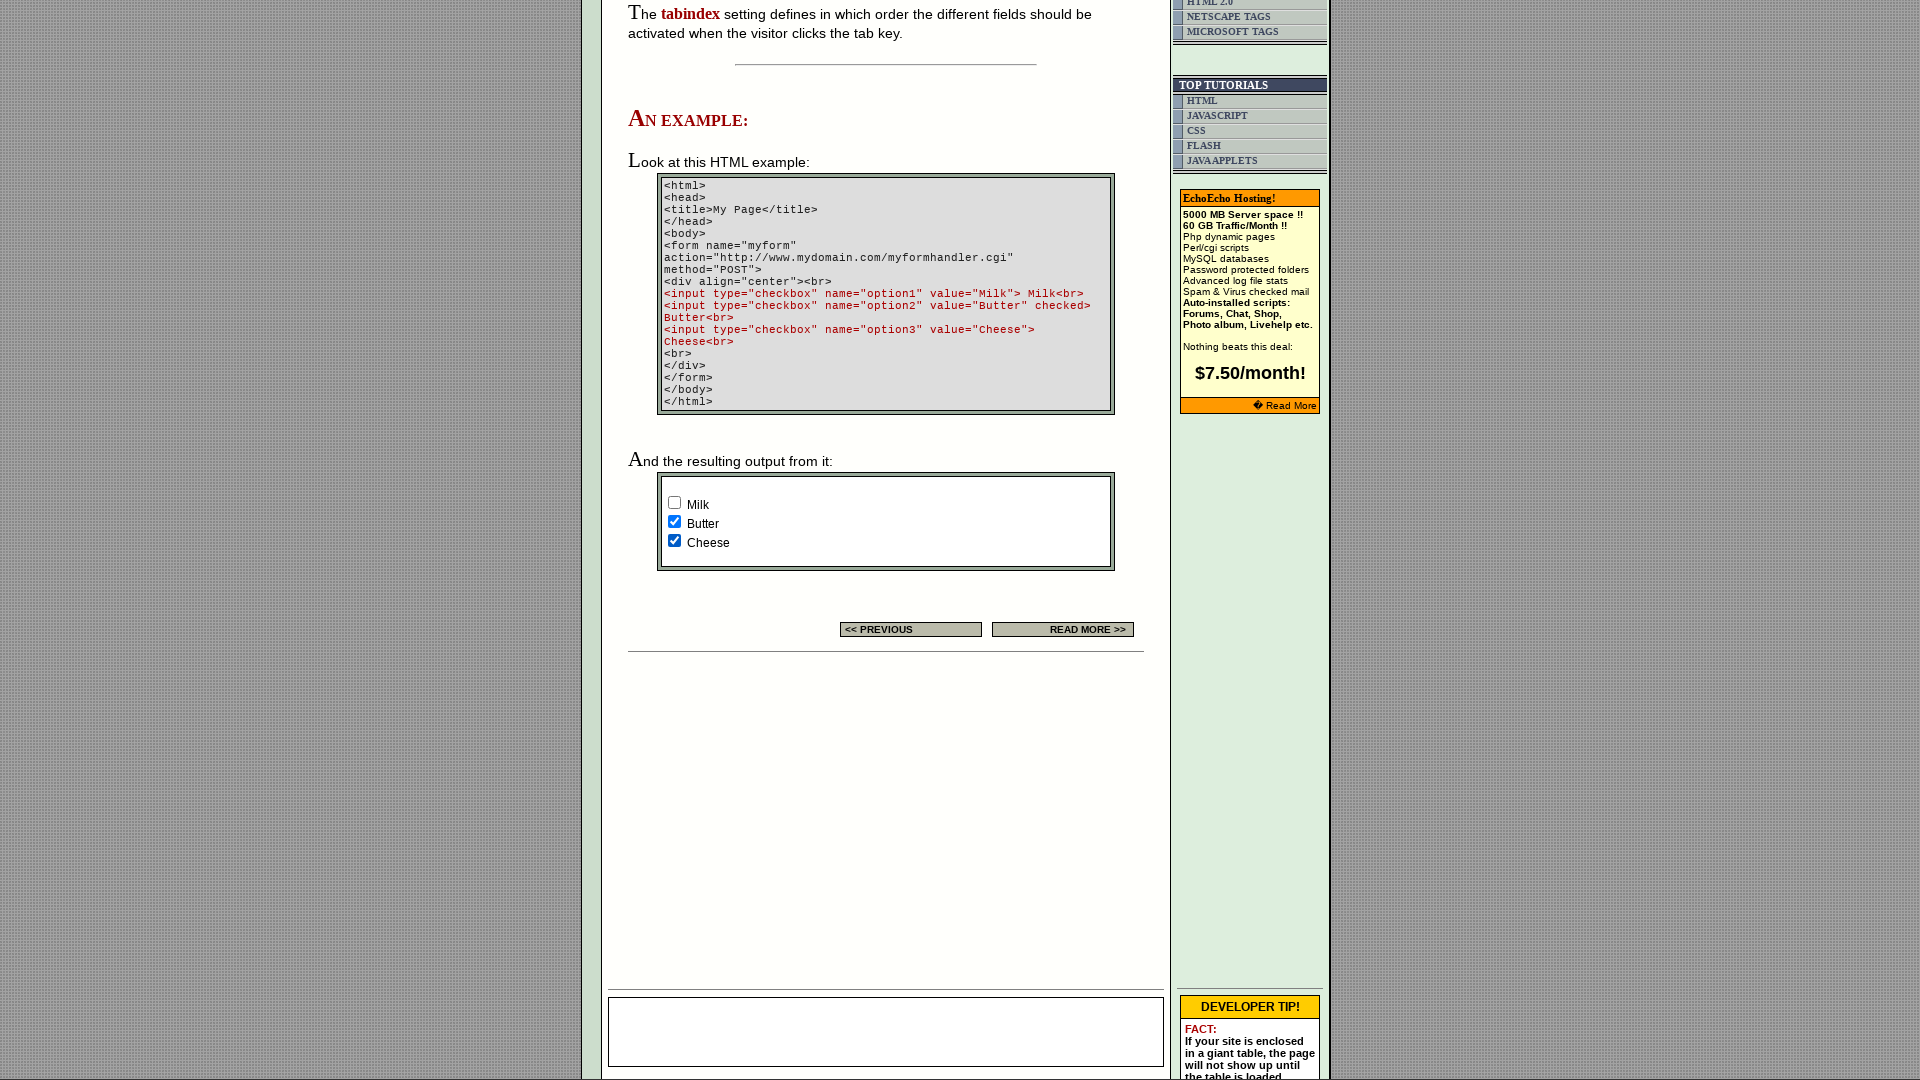

First checkbox is visible and ready
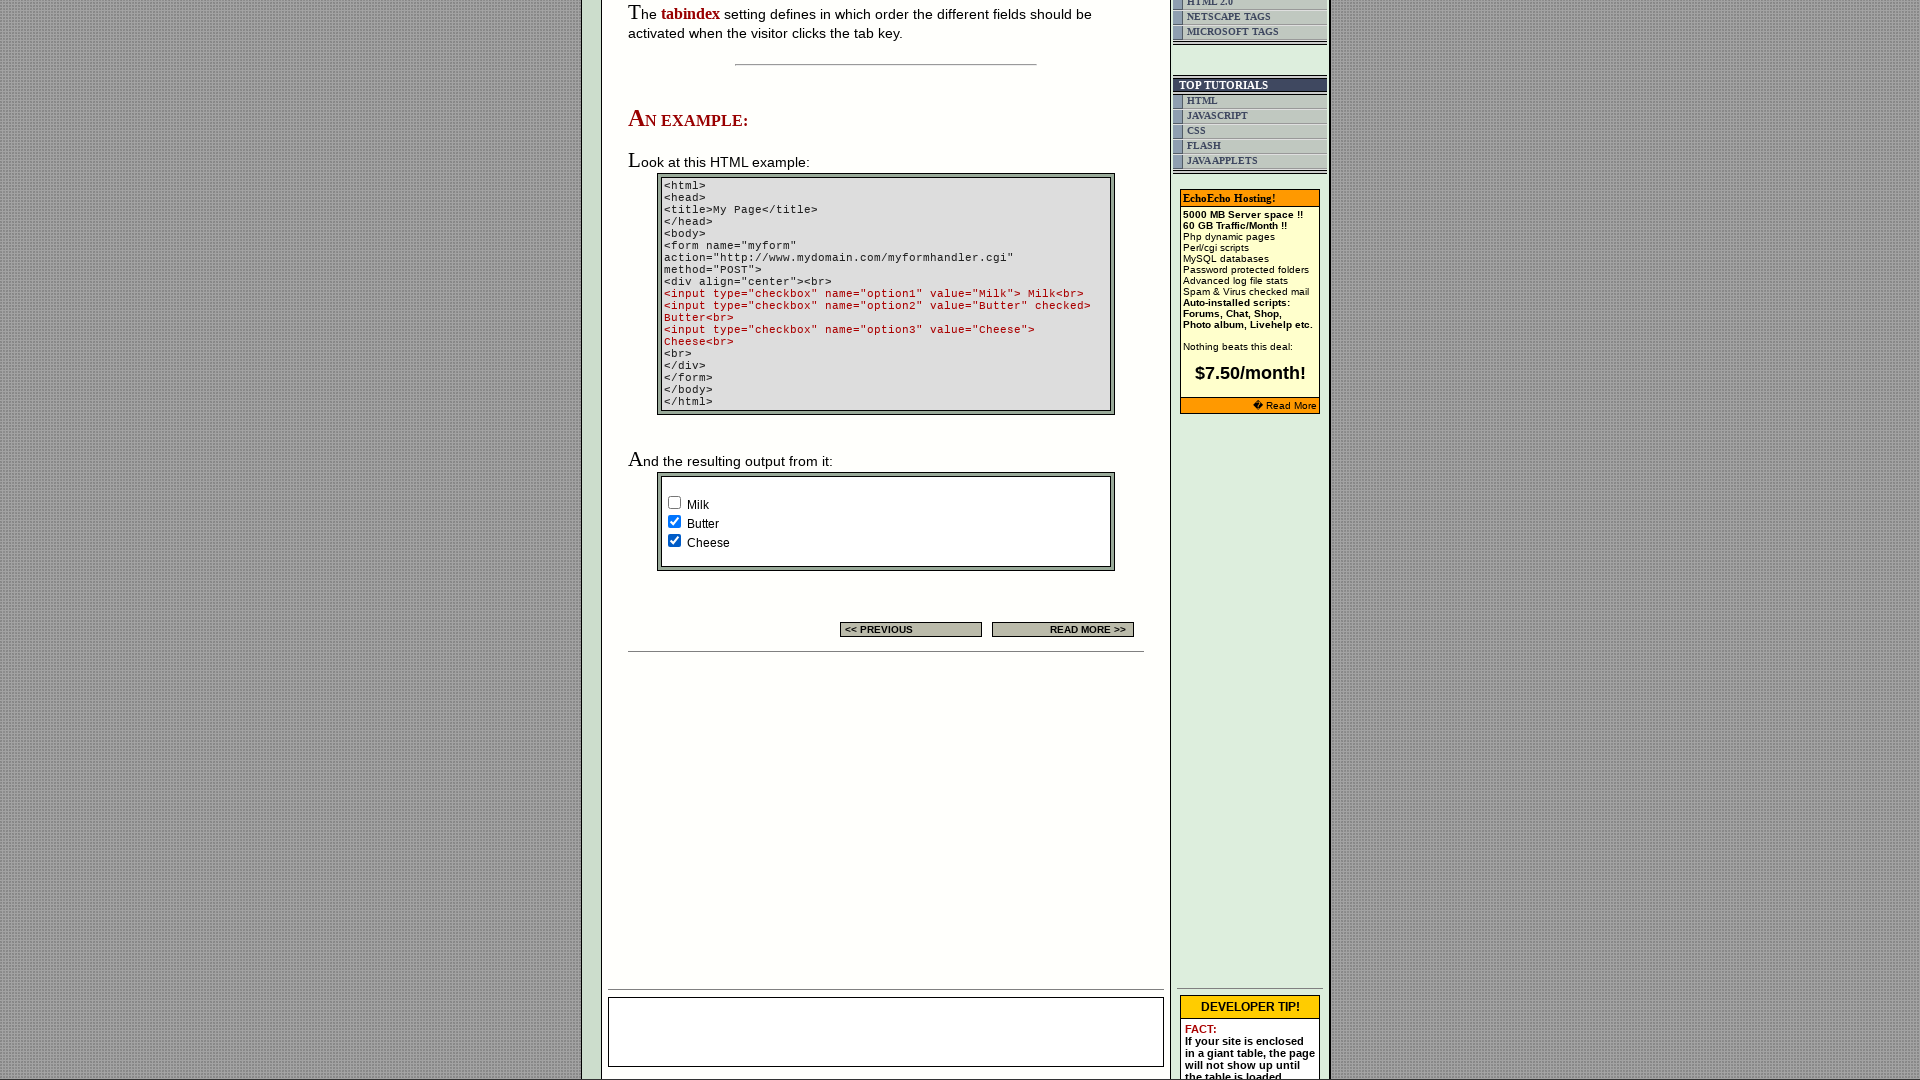

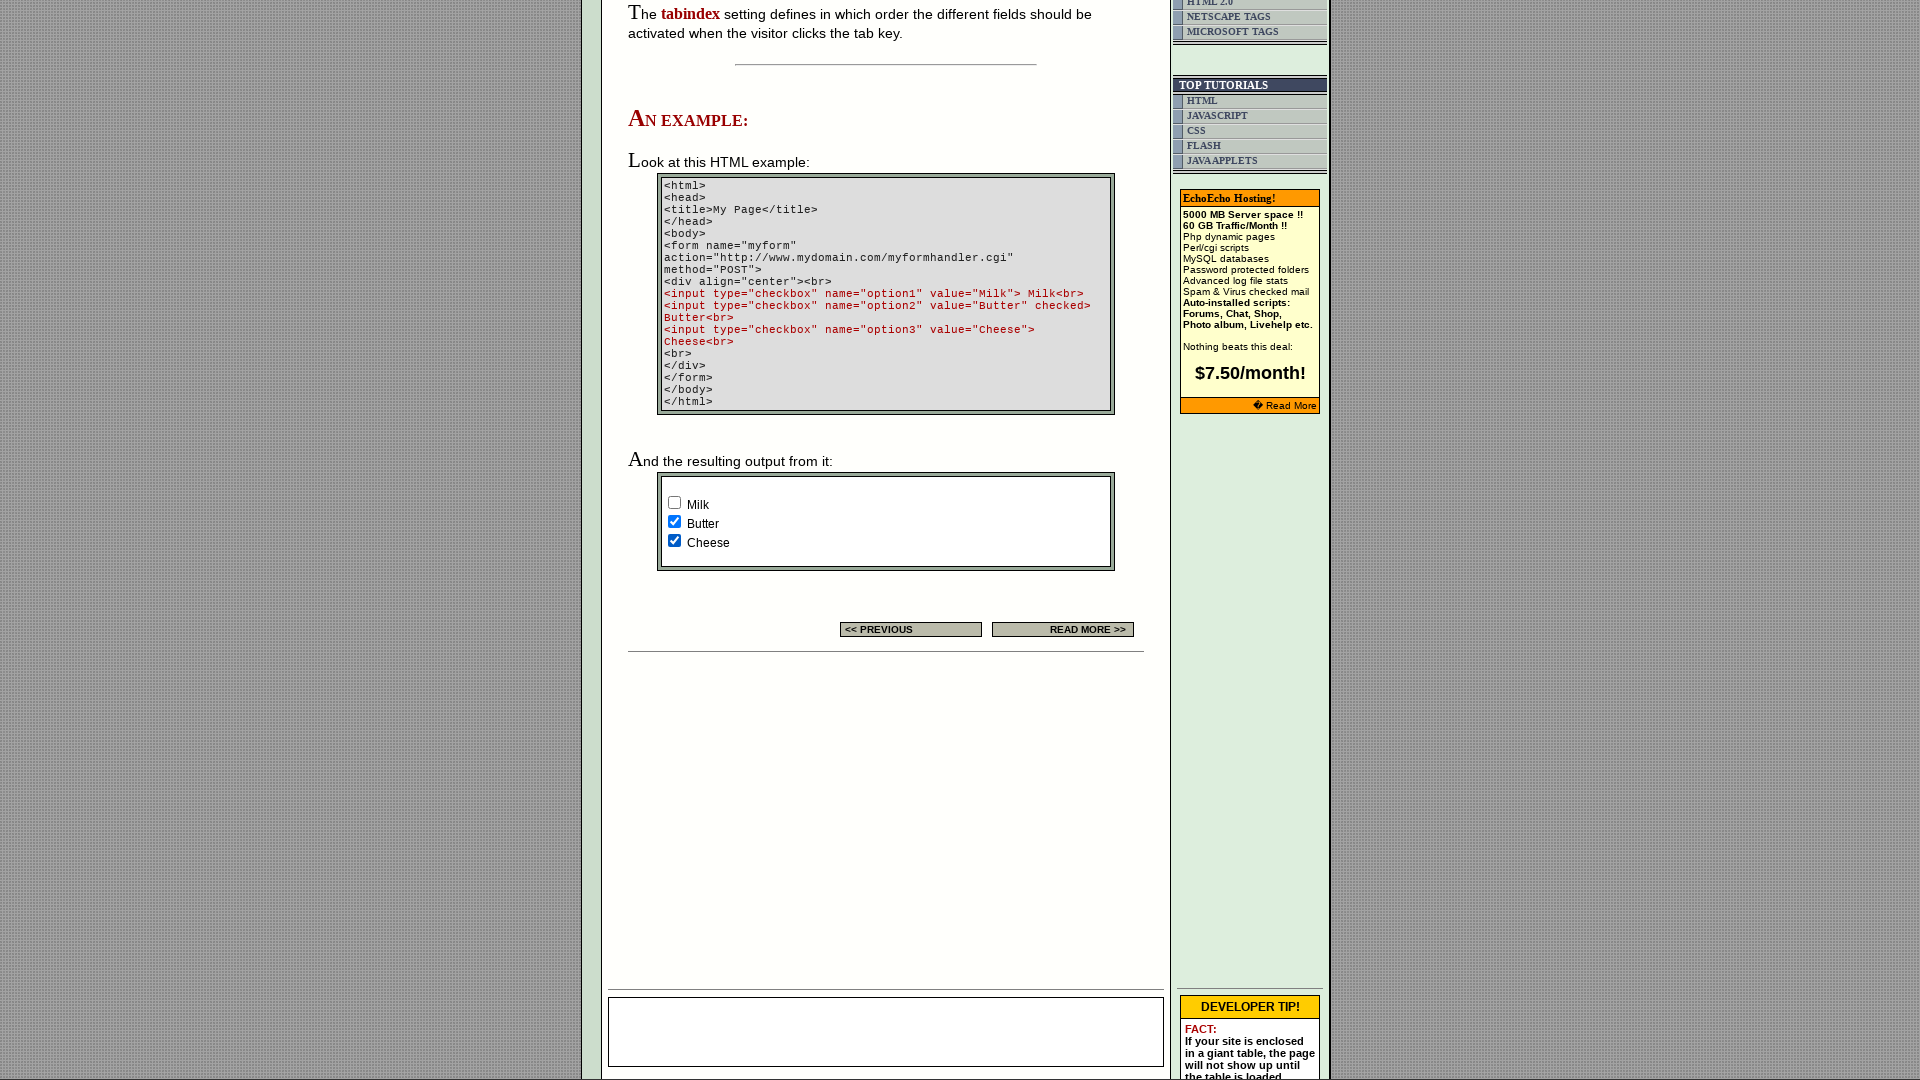